Tests a math-based form by reading two numbers from the page, calculating their sum, selecting the sum value from a dropdown, and clicking submit.

Starting URL: http://suninjuly.github.io/selects2.html

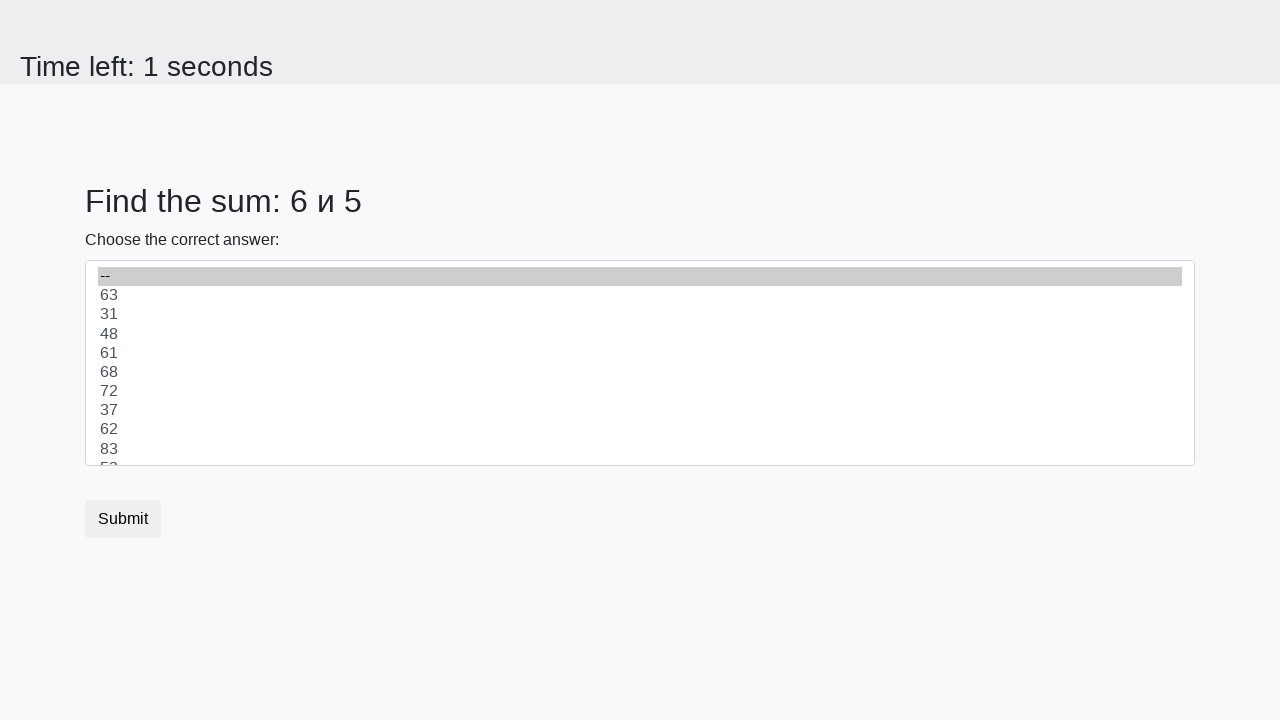

Read first number from #num1 element
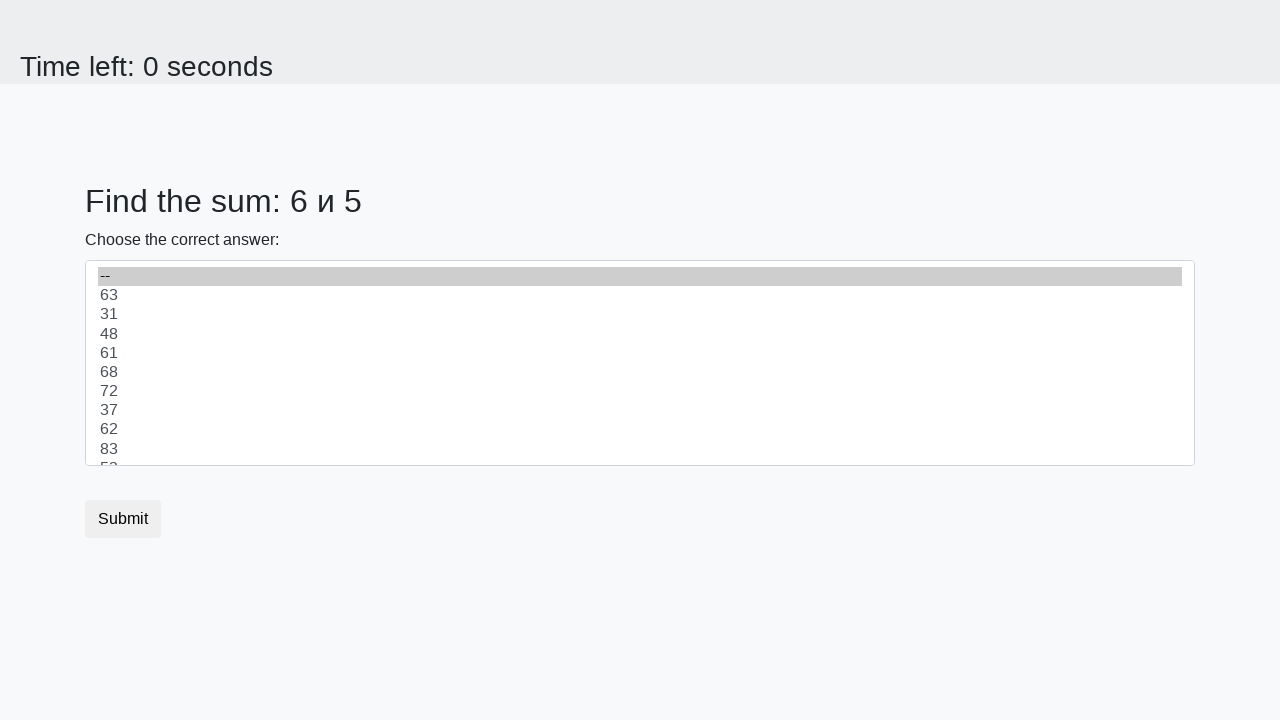

Read second number from #num2 element
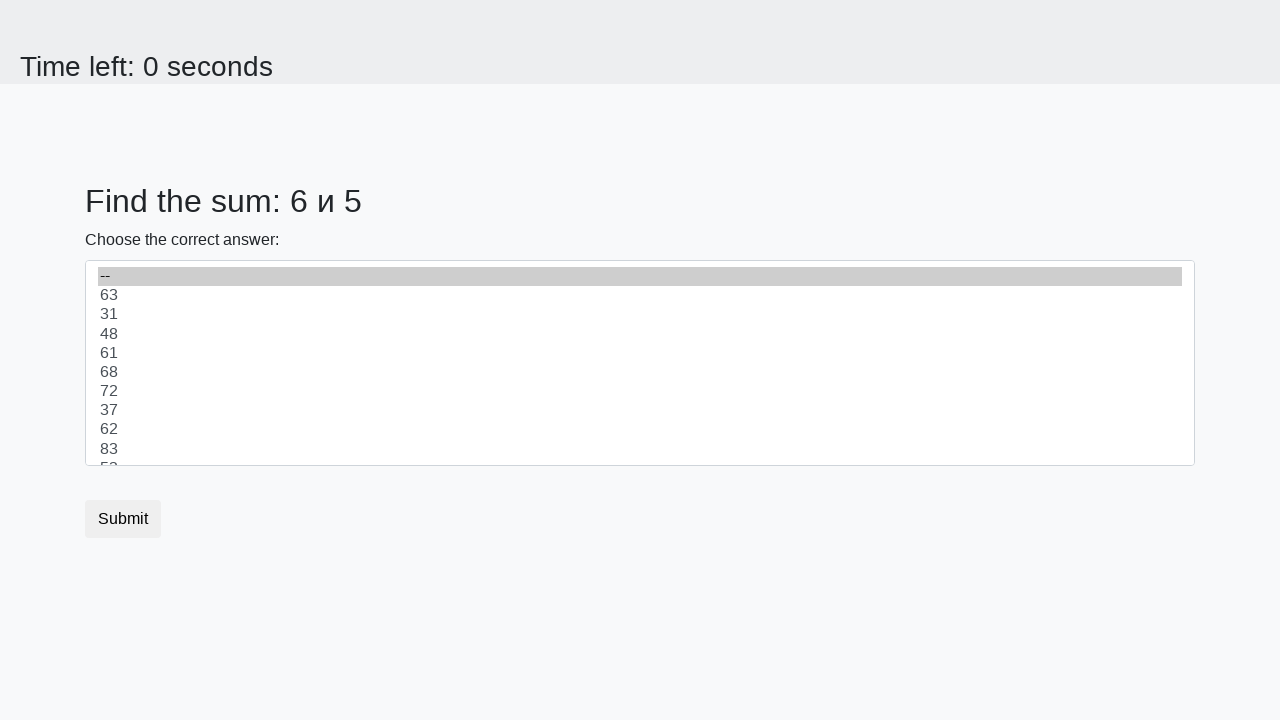

Calculated sum: 11
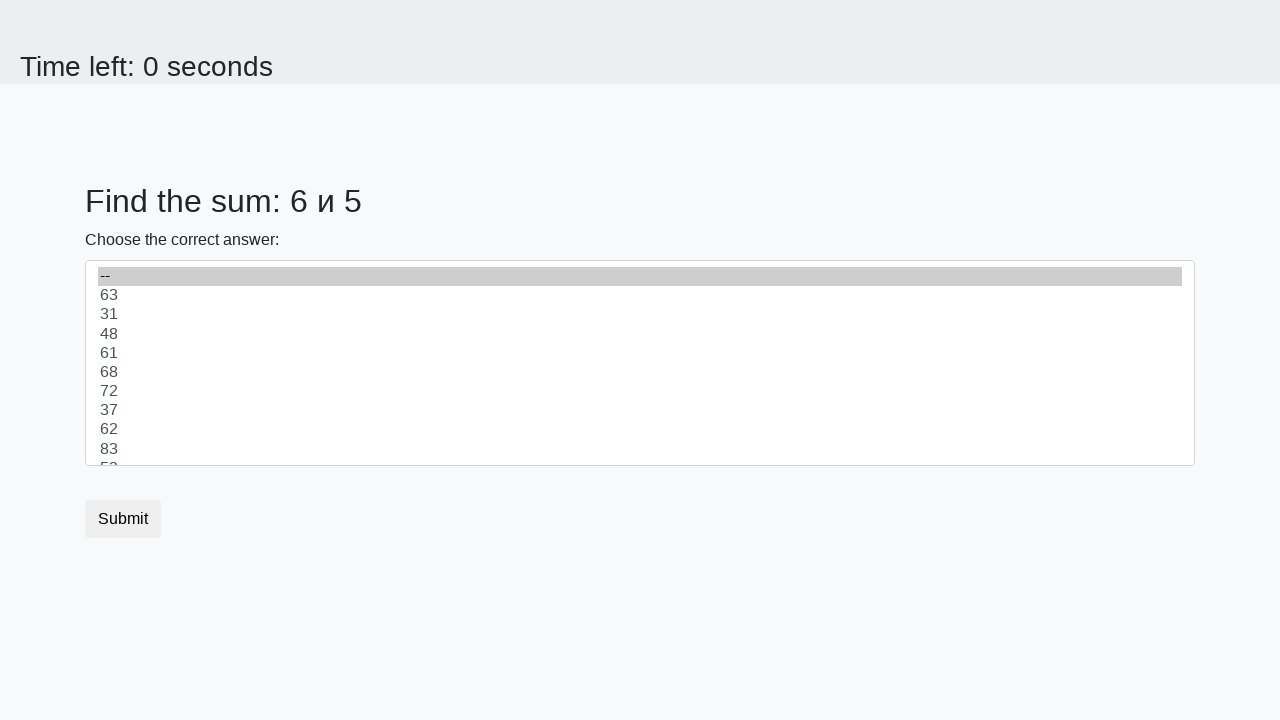

Selected value '11' from dropdown on #dropdown
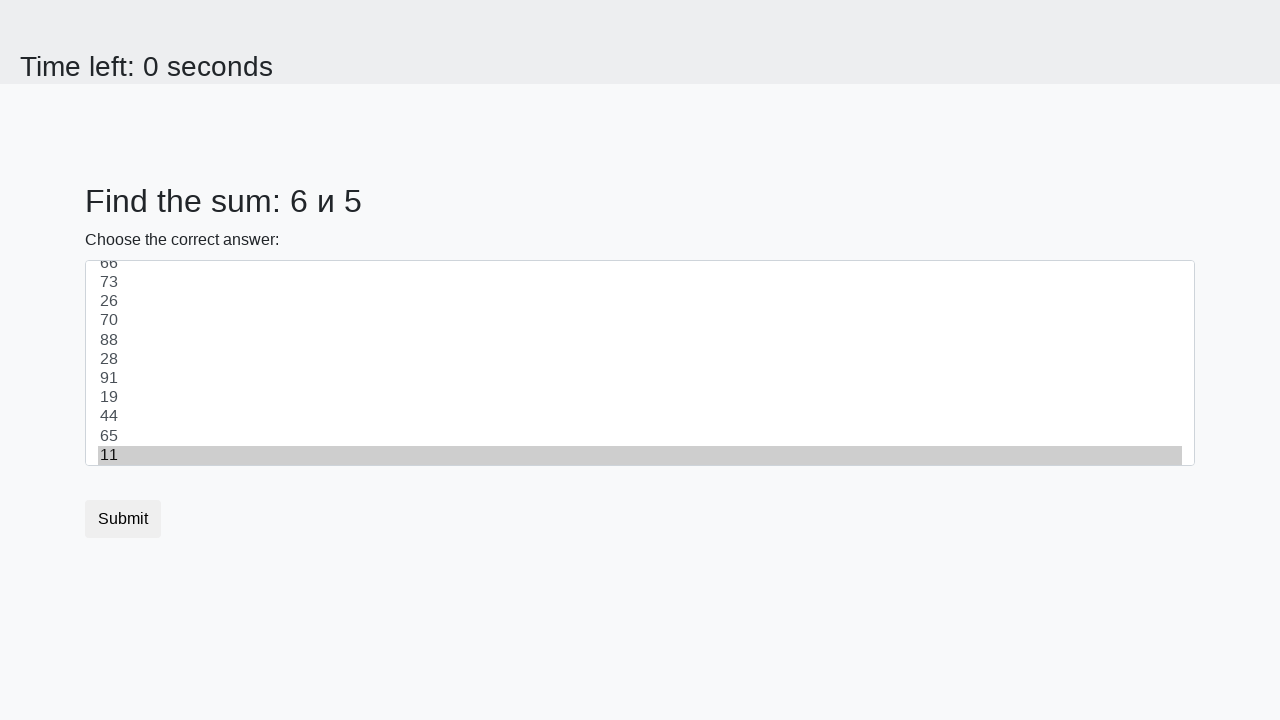

Clicked submit button at (123, 519) on button.btn
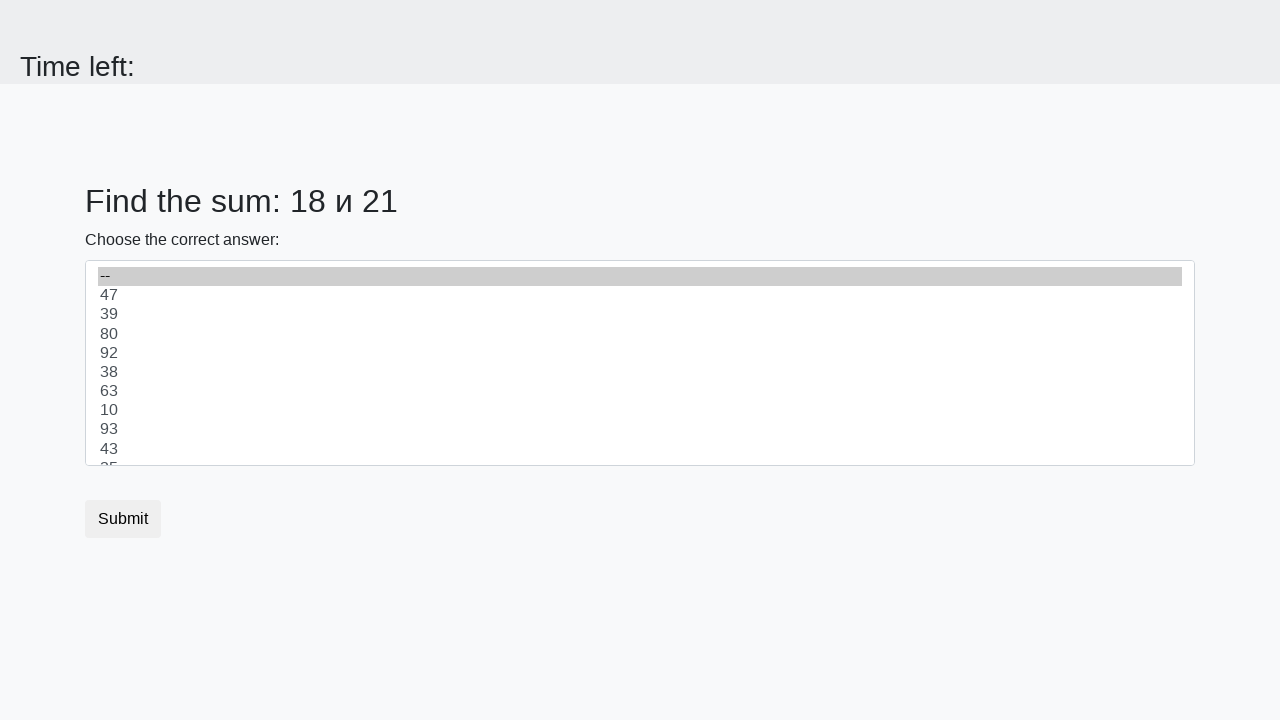

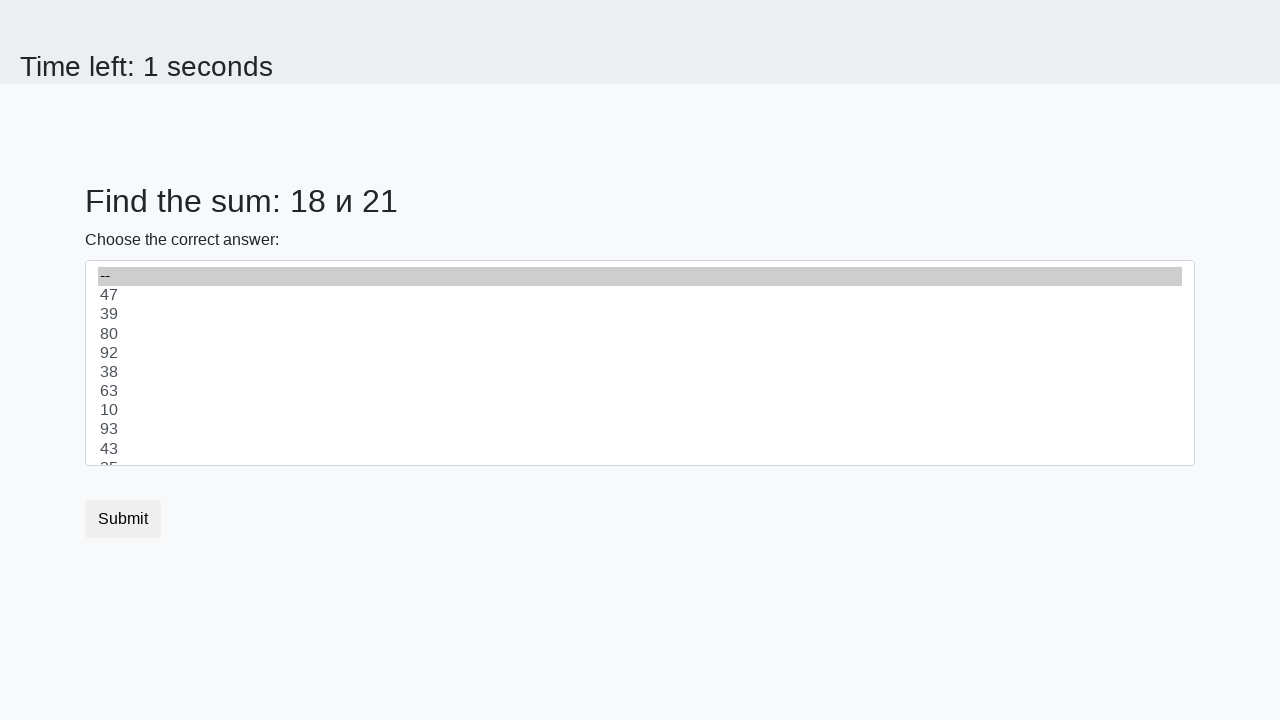